Tests slider manipulation by moving a slider handle to a specific position

Starting URL: https://jqueryui.com/slider/#range

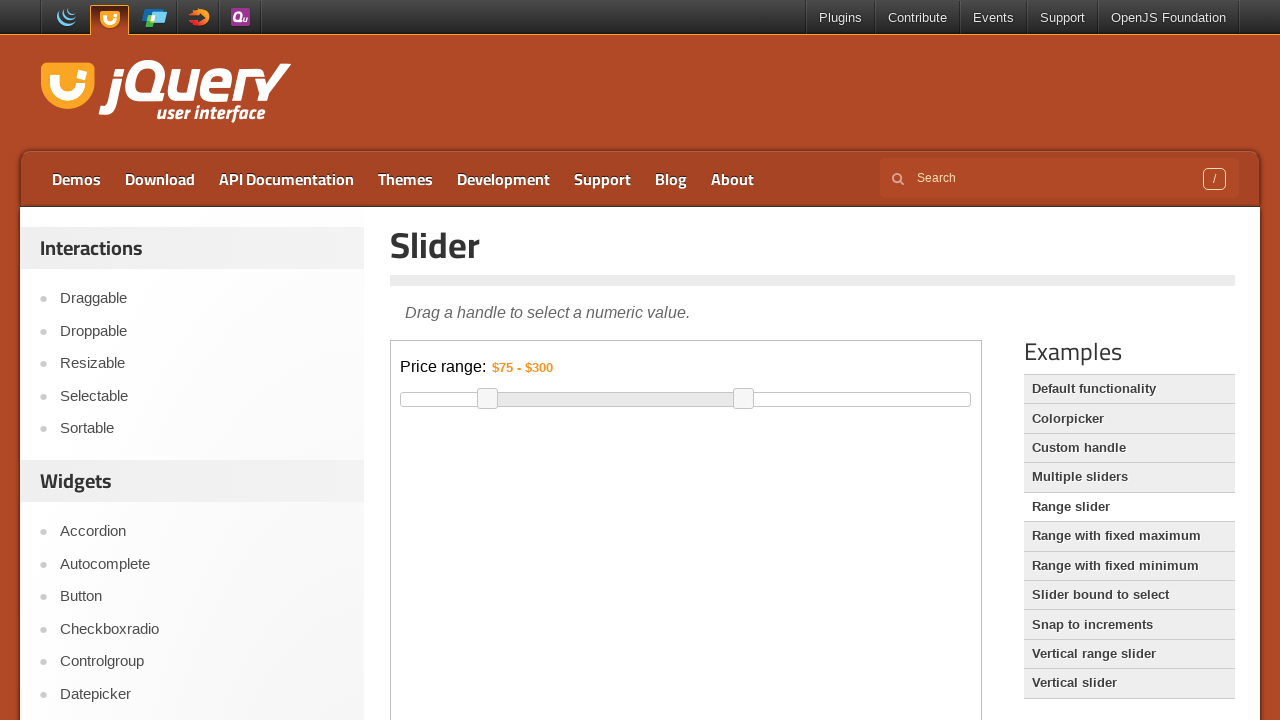

Located iframe containing slider demo
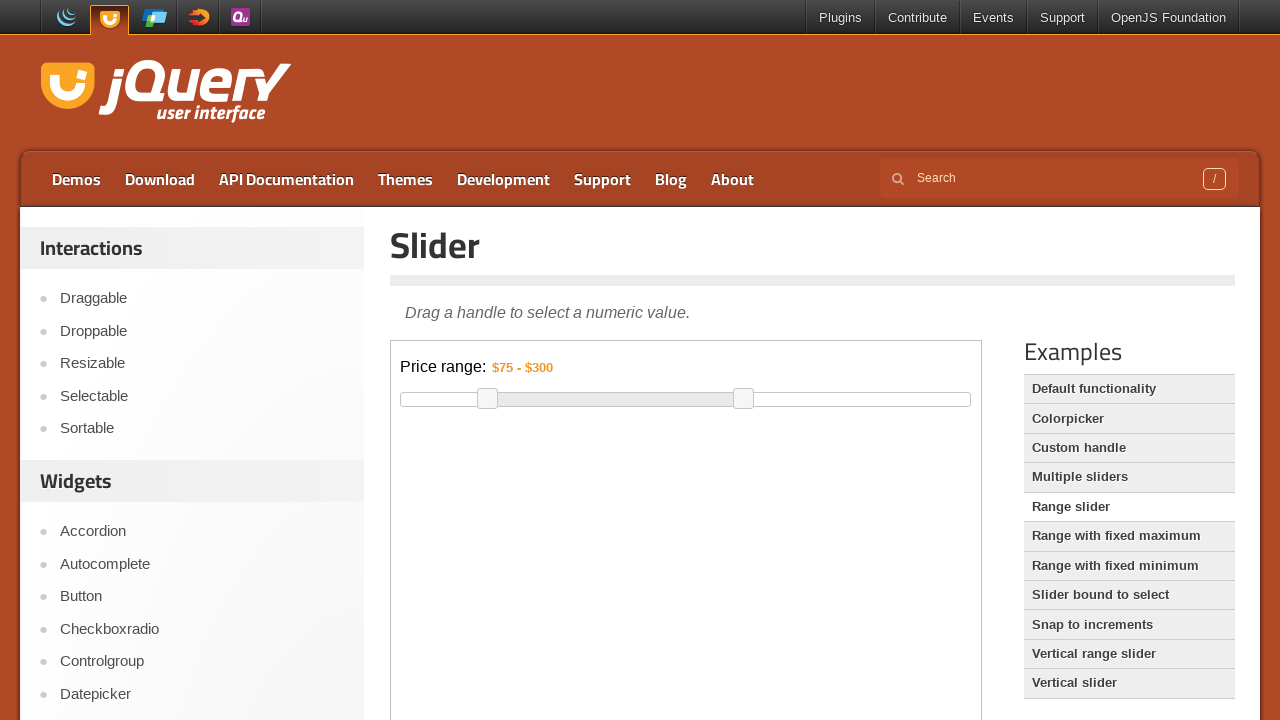

Located slider handle element
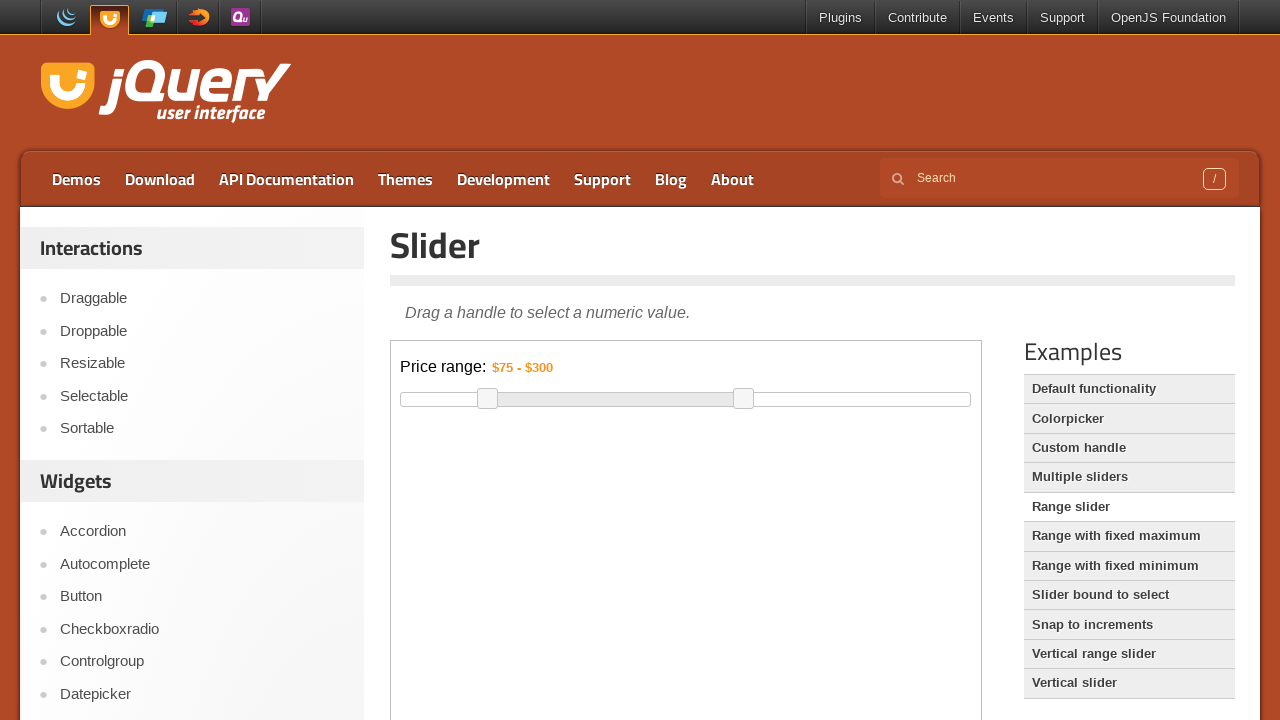

Retrieved slider handle bounding box dimensions
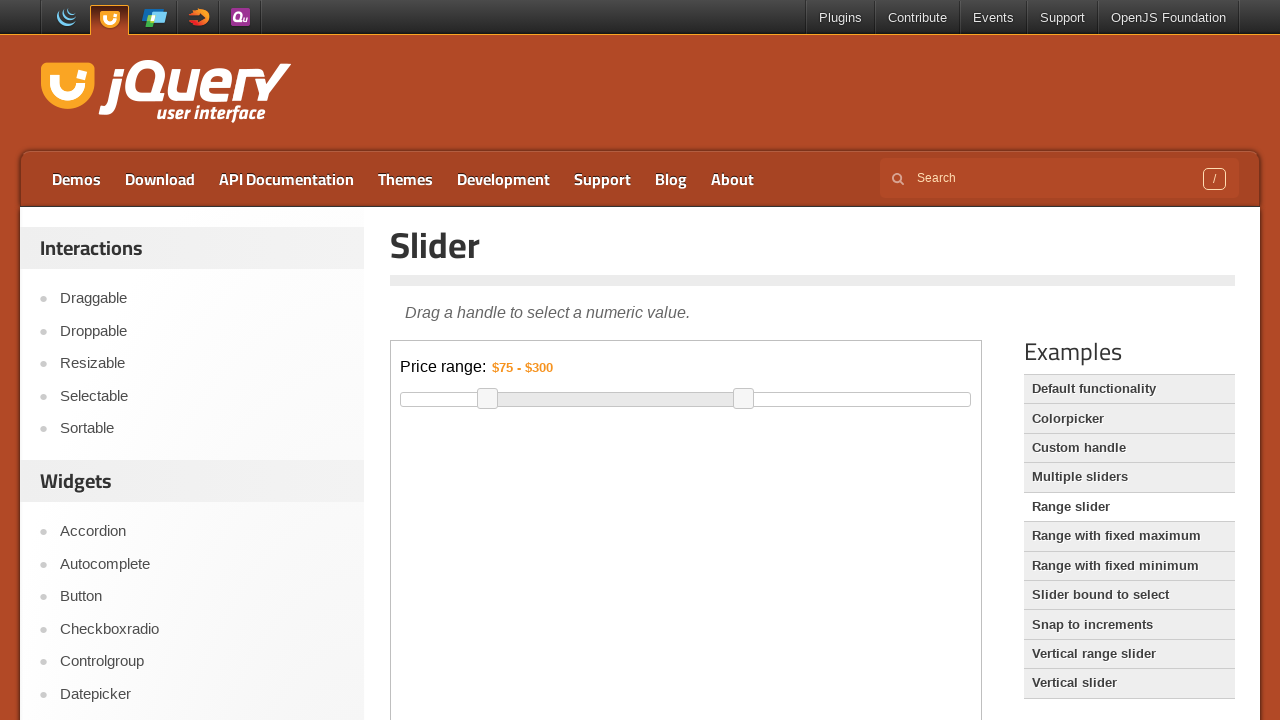

Dragged slider handle to 50% position at (488, 389)
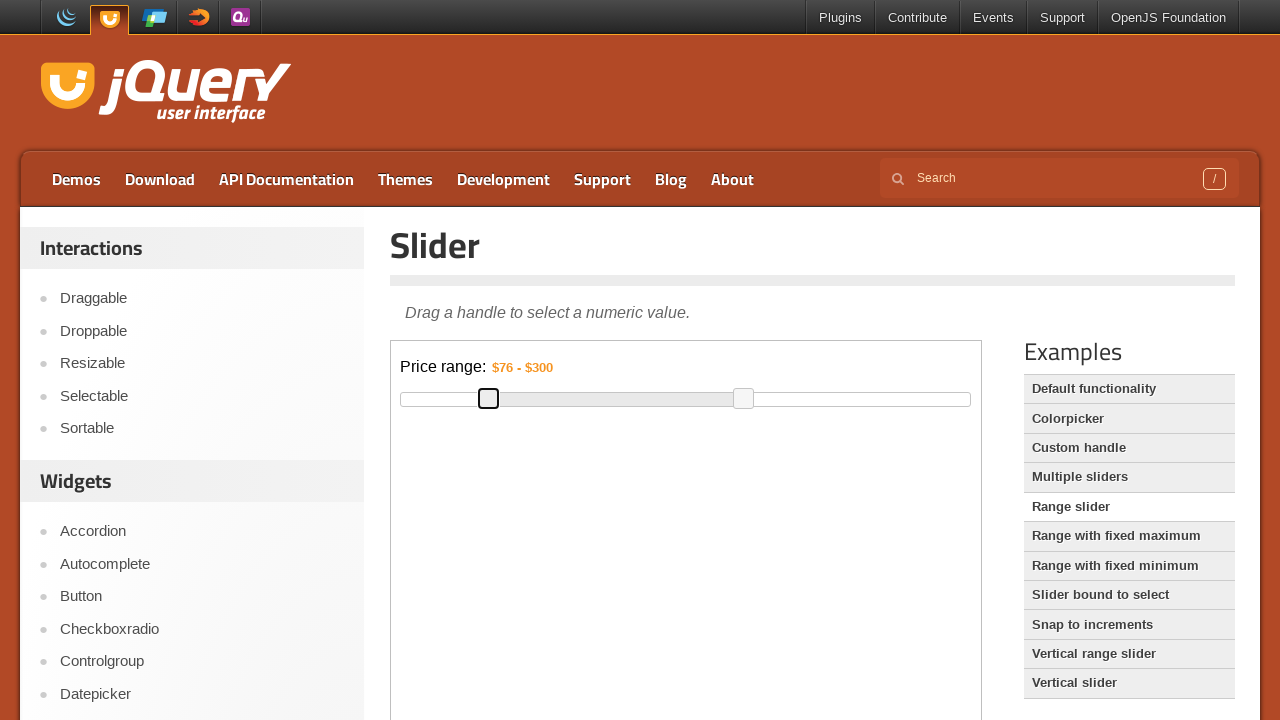

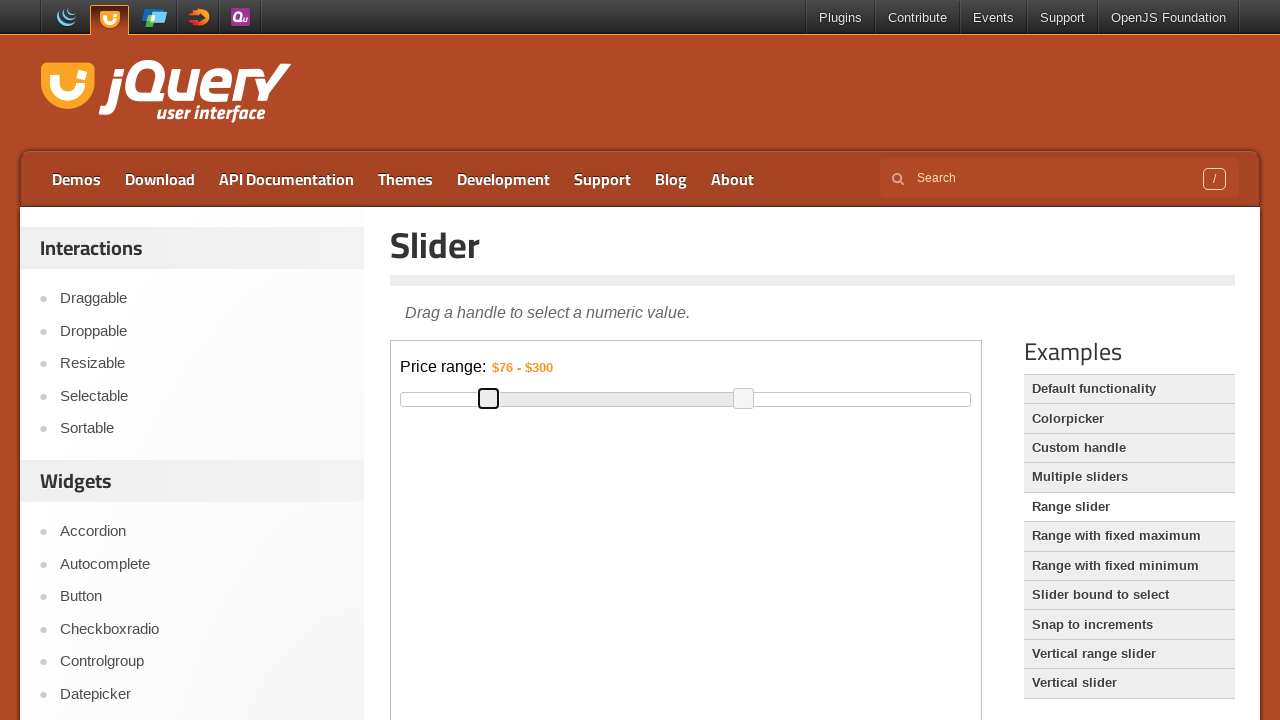